Tests frame switching and element interaction by hovering over a discount coupons link, switching to an iframe, and clicking on learning path related elements

Starting URL: https://rahulshettyacademy.com/AutomationPractice/

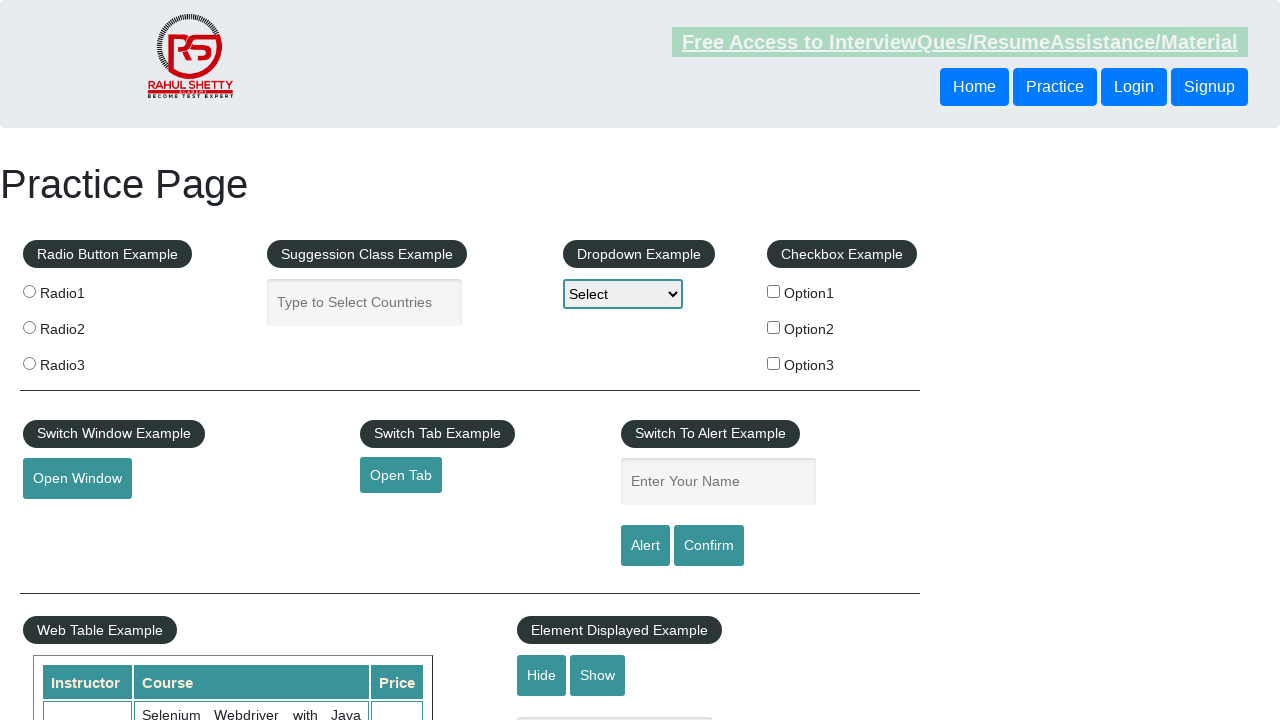

Hovered over Discount Coupons link at (157, 482) on xpath=//a[contains(text(),'Discount Coupons')]
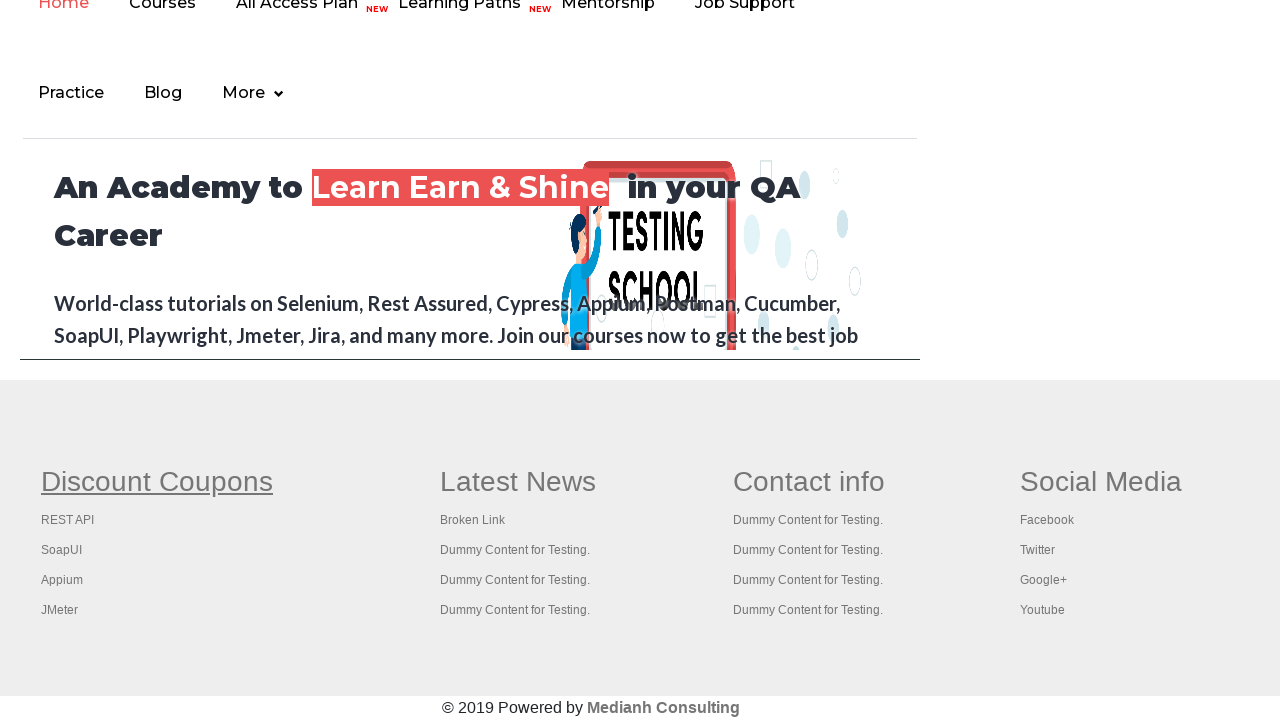

Located and switched to iframe
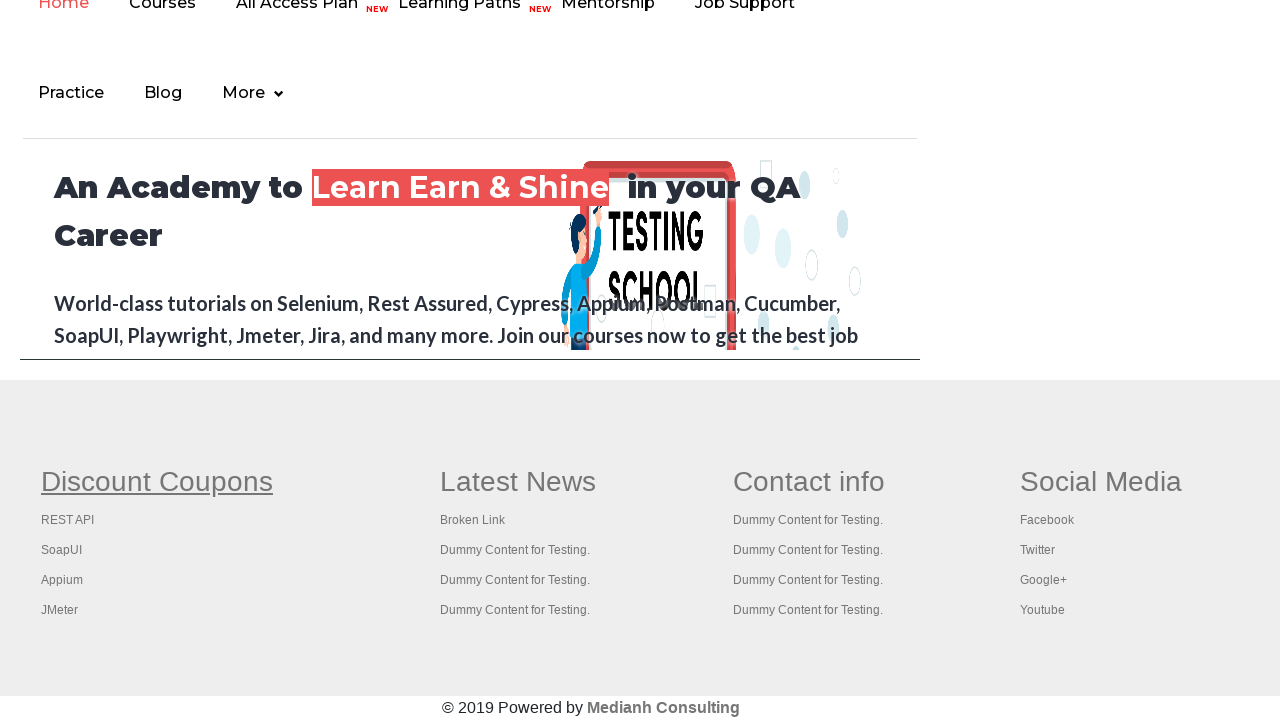

Retrieved all course names from iframe
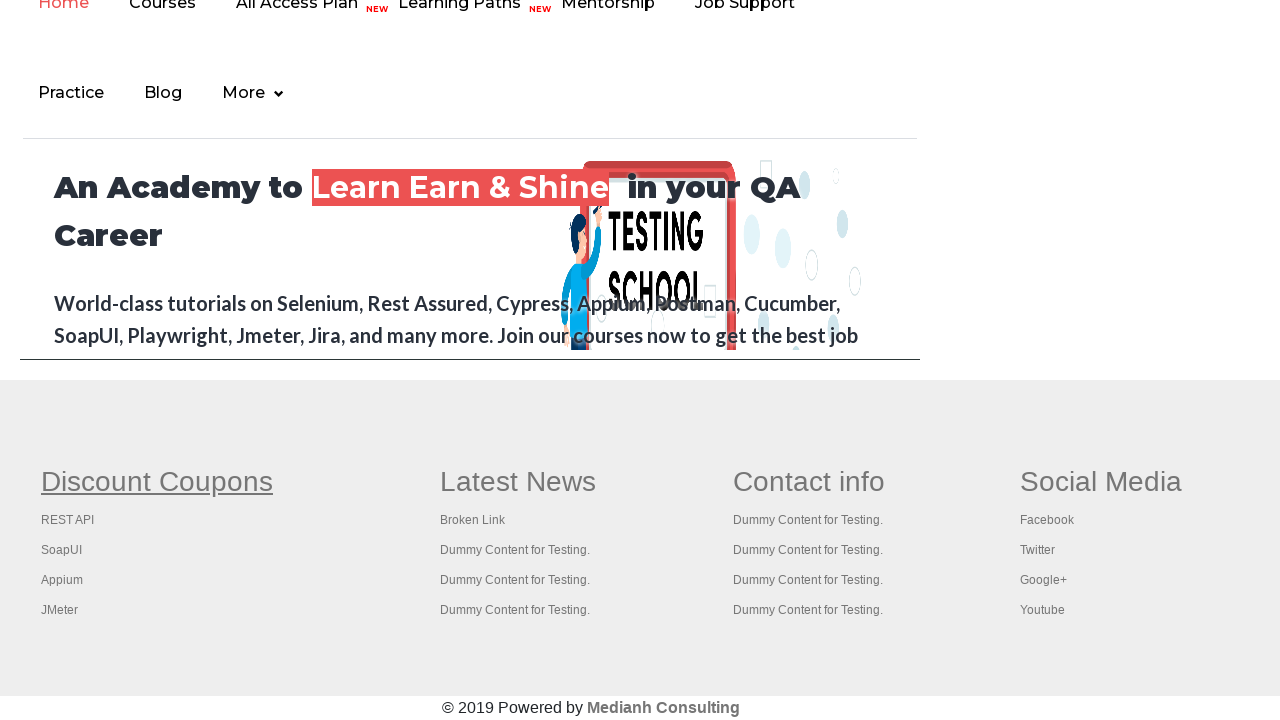

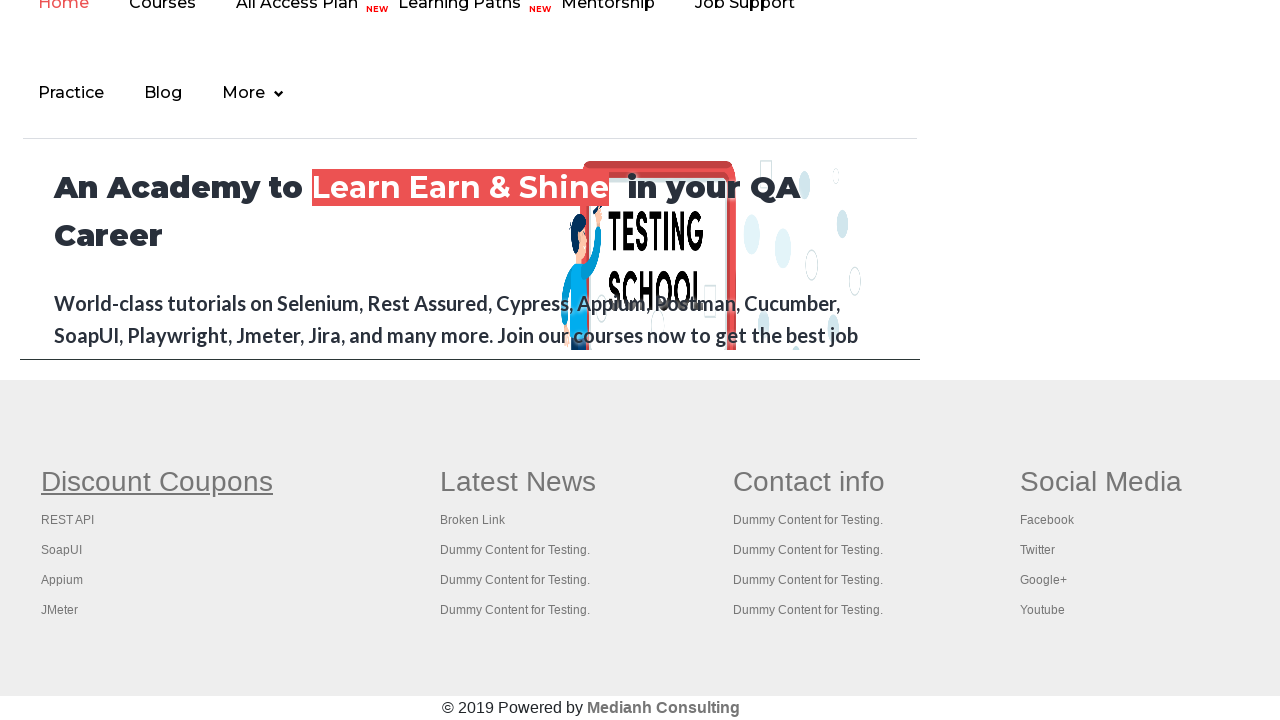